Tests drag and drop functionality on jQueryUI demo page by dragging an element from source to target within an iframe

Starting URL: https://jqueryui.com/droppable/

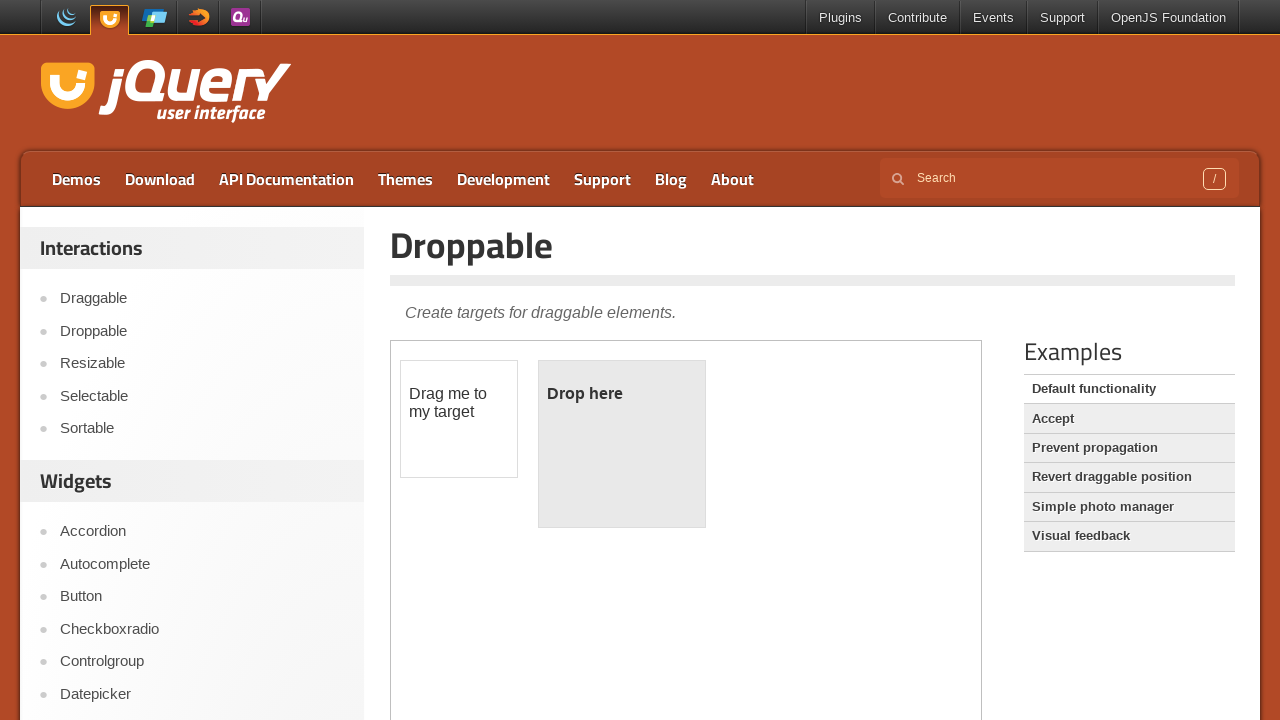

Navigated to jQueryUI droppable demo page
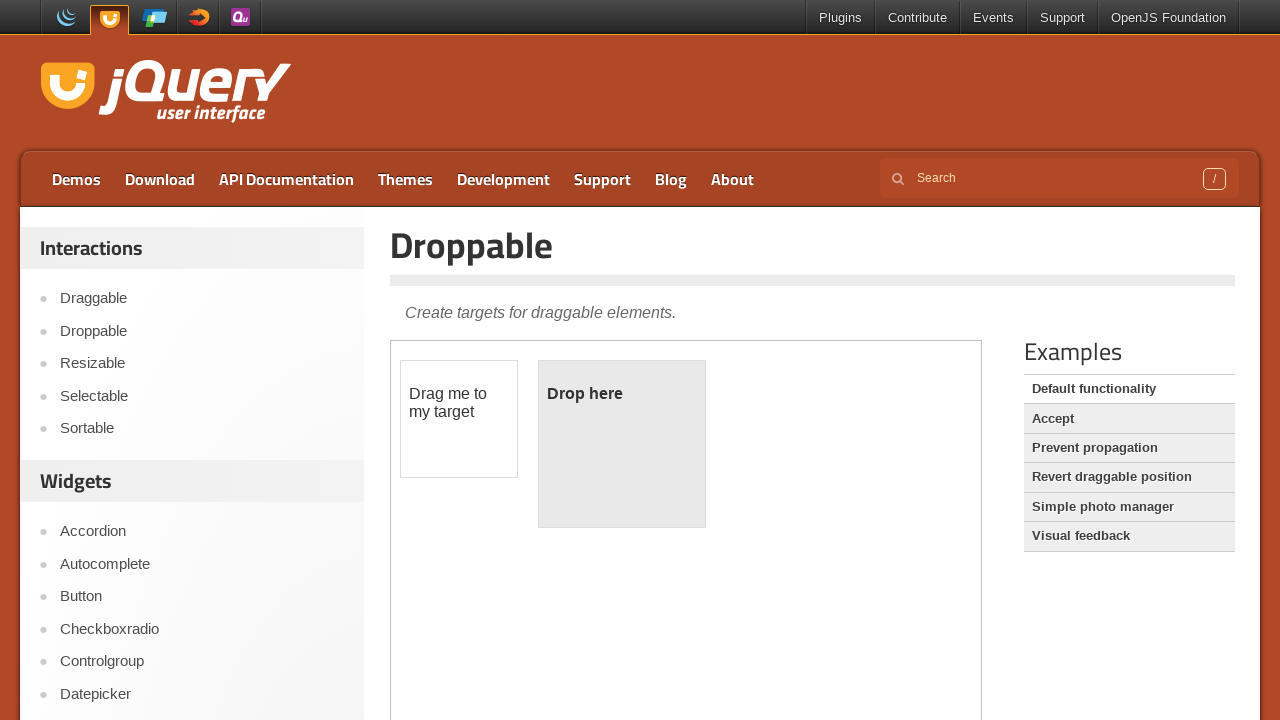

Located demo iframe containing drag and drop elements
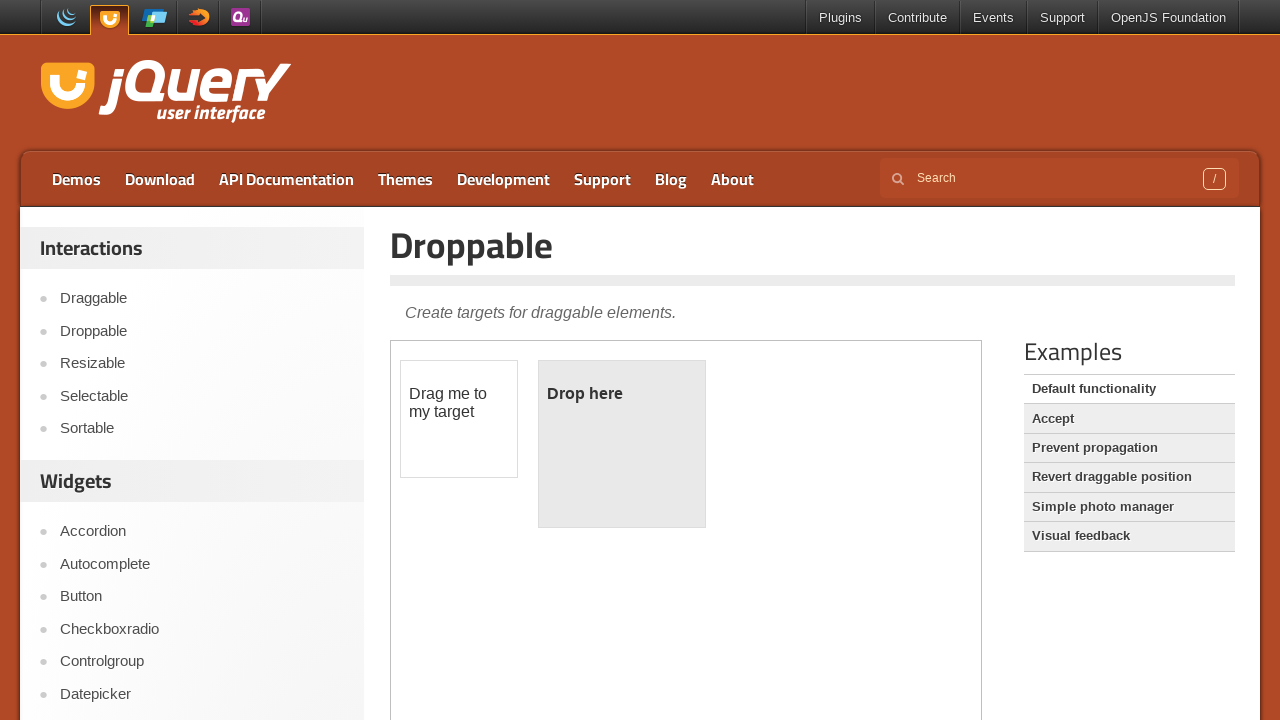

Clicked on draggable element at (459, 419) on iframe.demo-frame >> internal:control=enter-frame >> #draggable
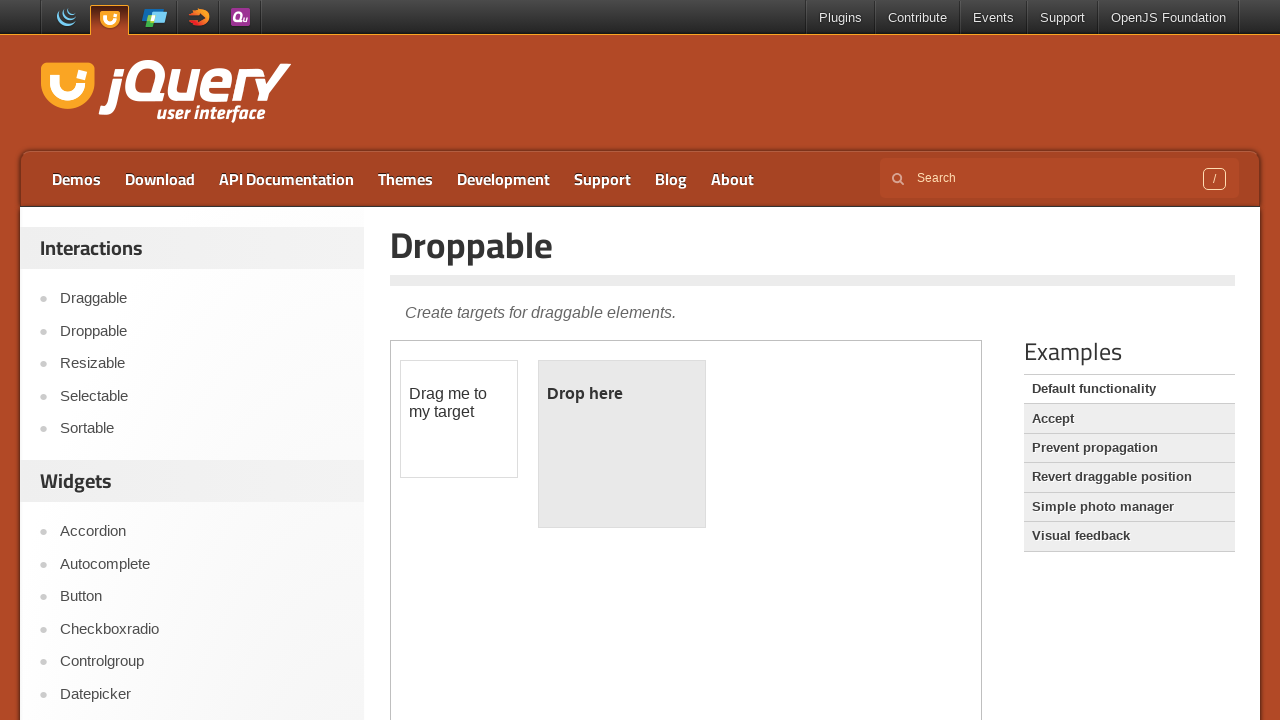

Dragged element from source to target within iframe at (622, 444)
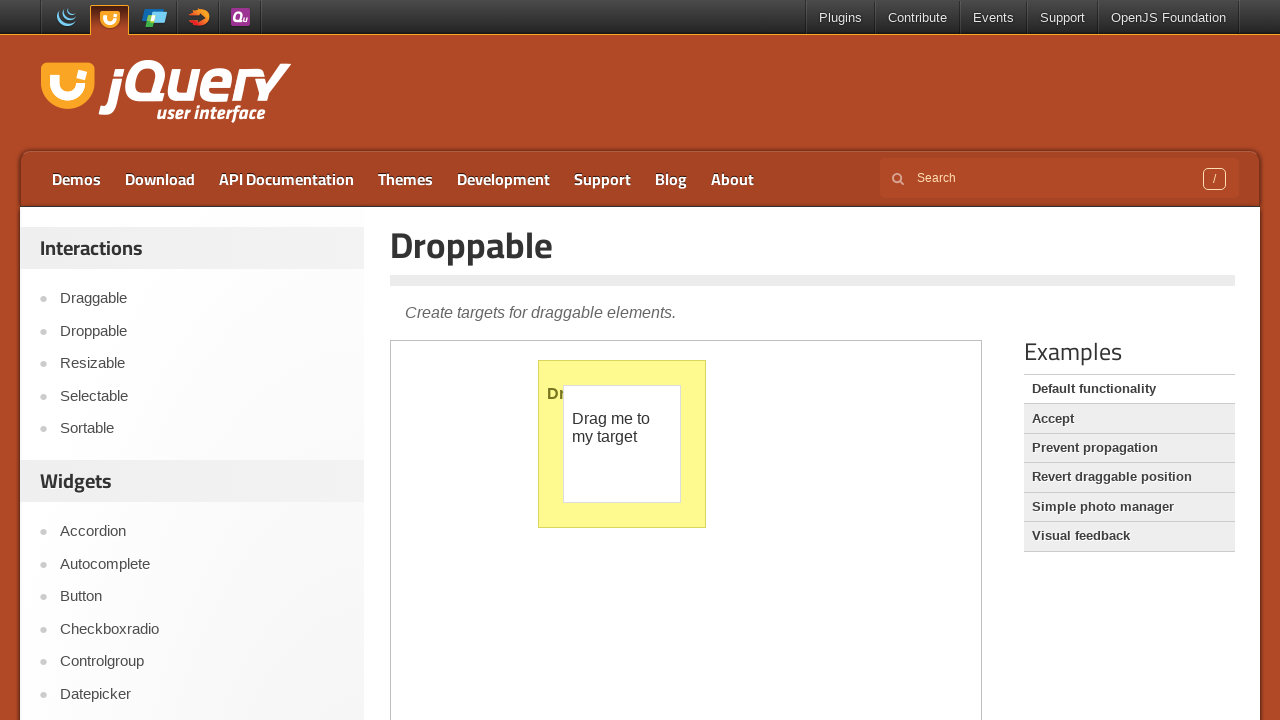

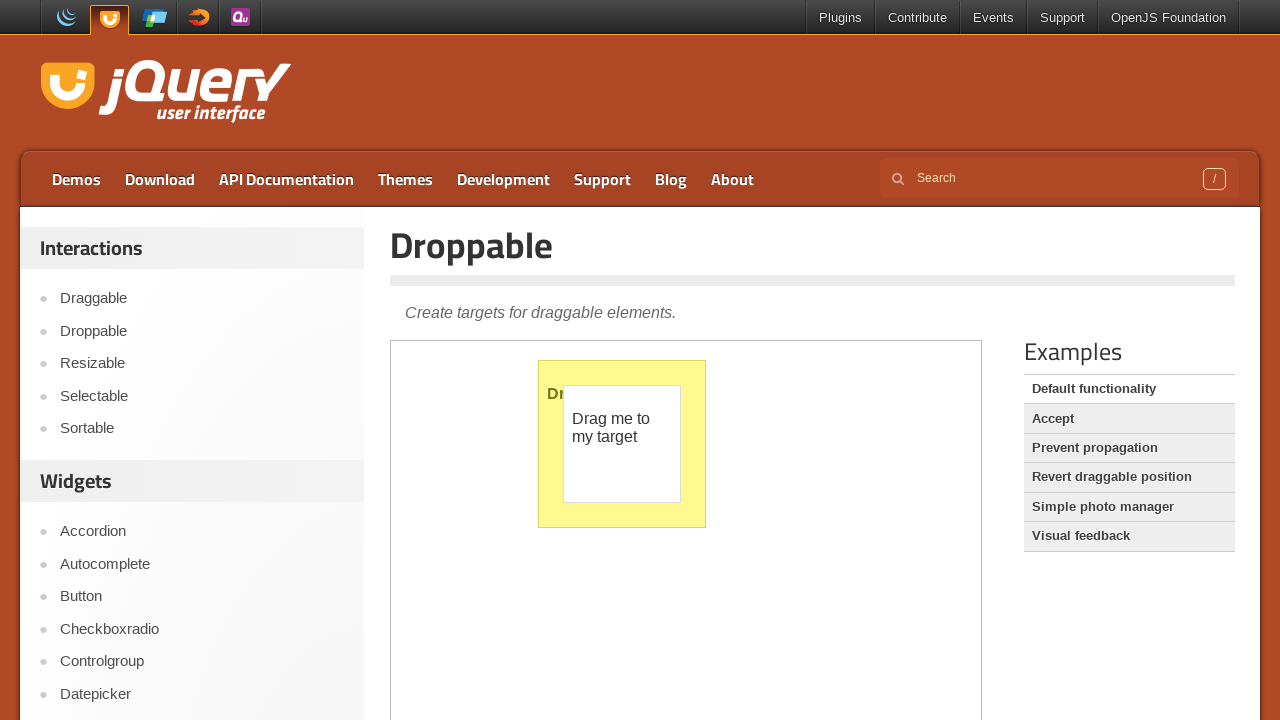